Tests dynamic element loading by clicking a start button and waiting for welcome text to appear on the page

Starting URL: https://syntaxprojects.com/dynamic-elements-loading.php

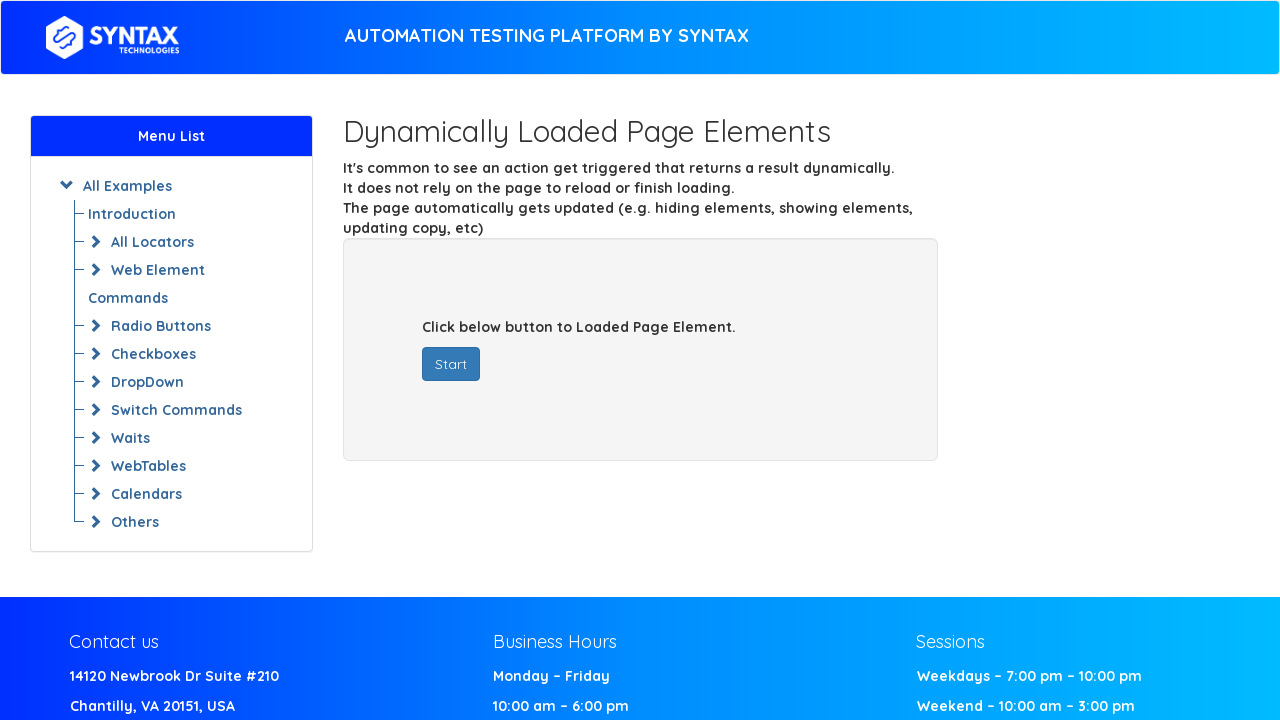

Navigated to dynamic elements loading test page
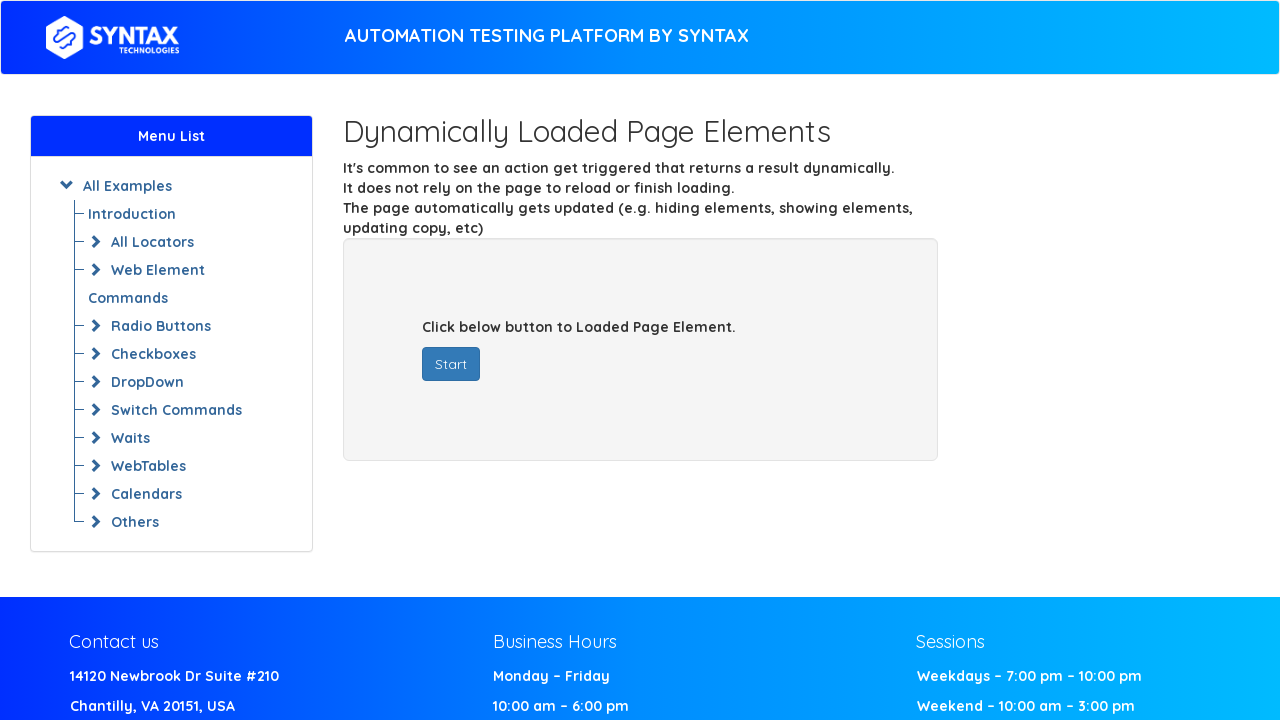

Clicked the start button at (451, 364) on #startButton
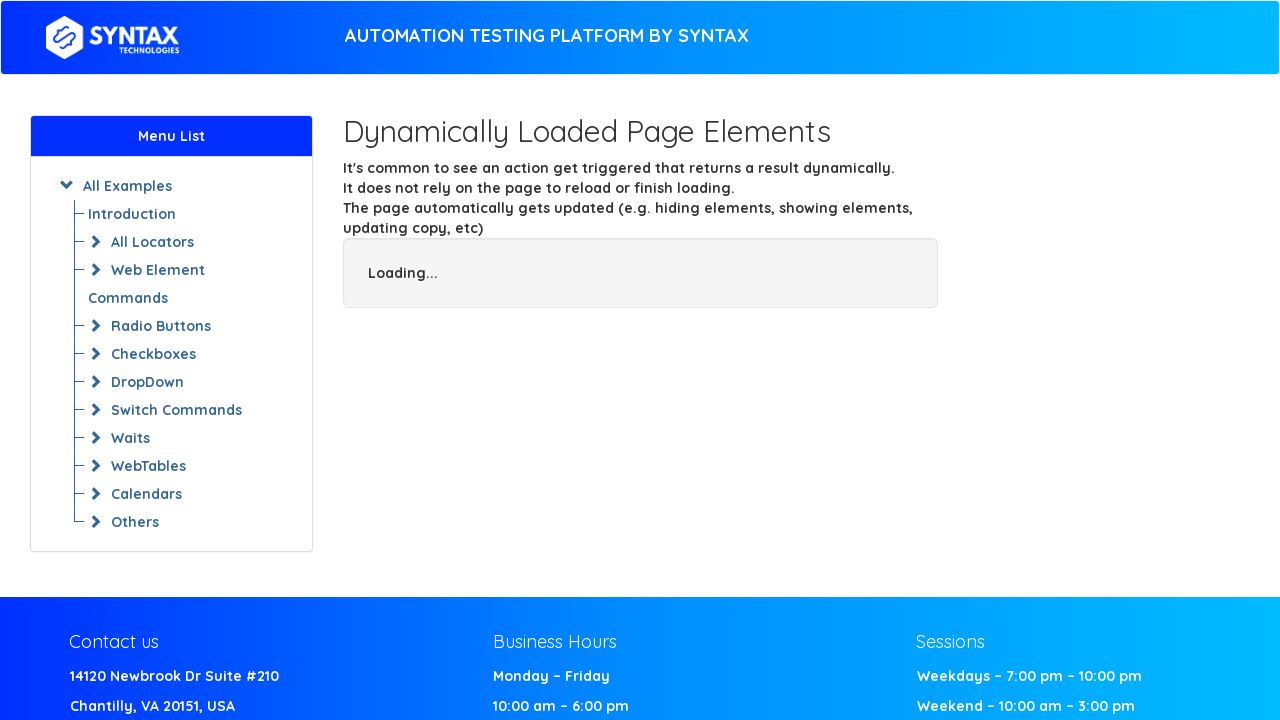

Welcome text 'Welcome Syntax Technologies' appeared on page
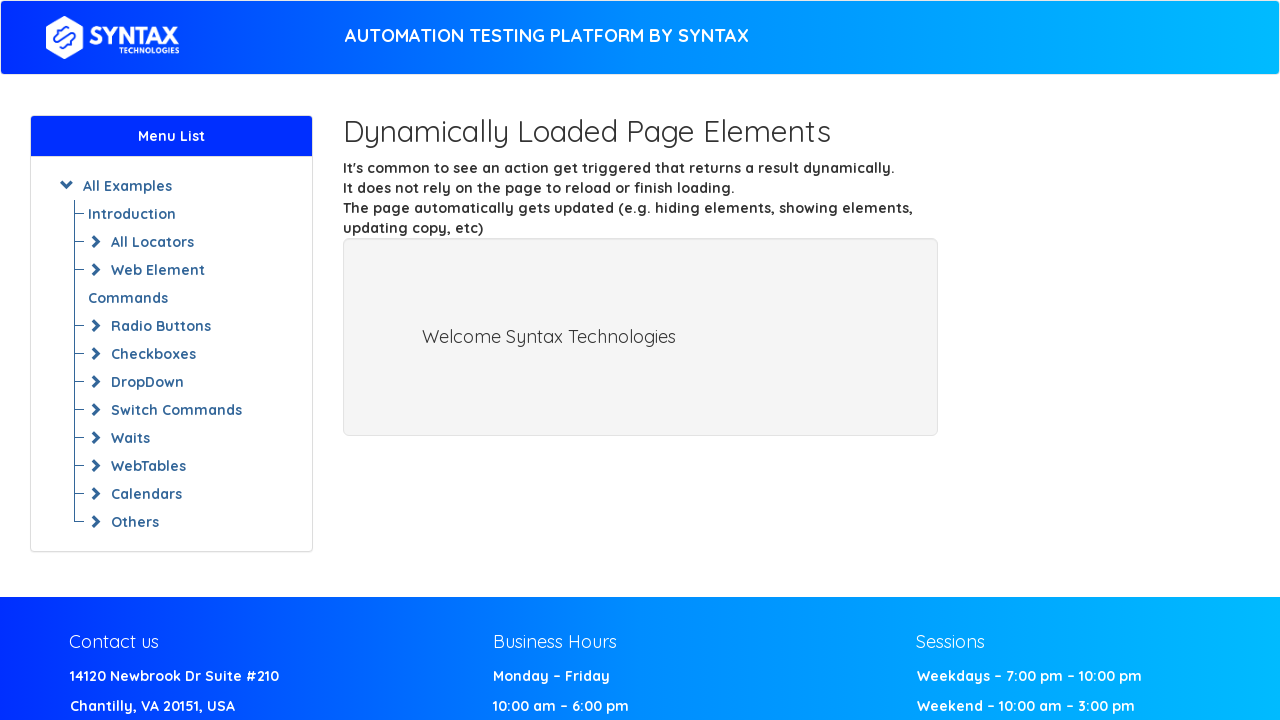

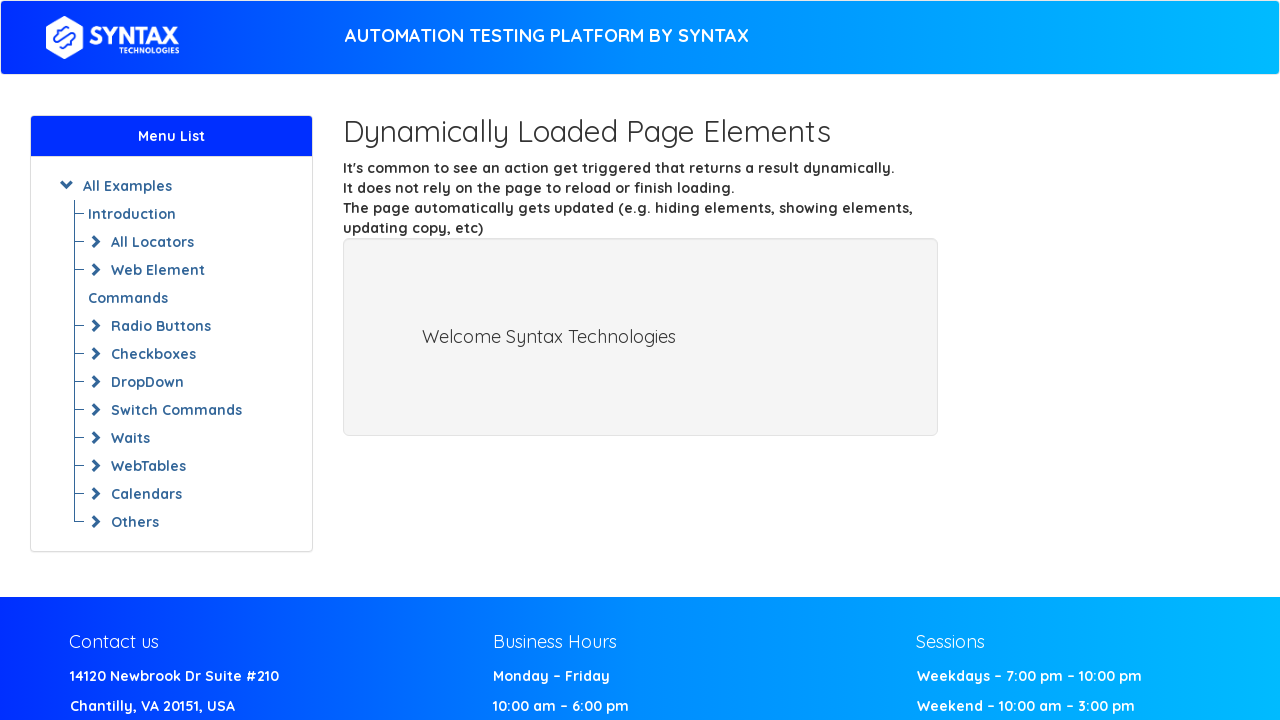